Navigates to an Angular demo application and clicks on the library button to test navigation

Starting URL: https://rahulshettyacademy.com/angularAppdemo/

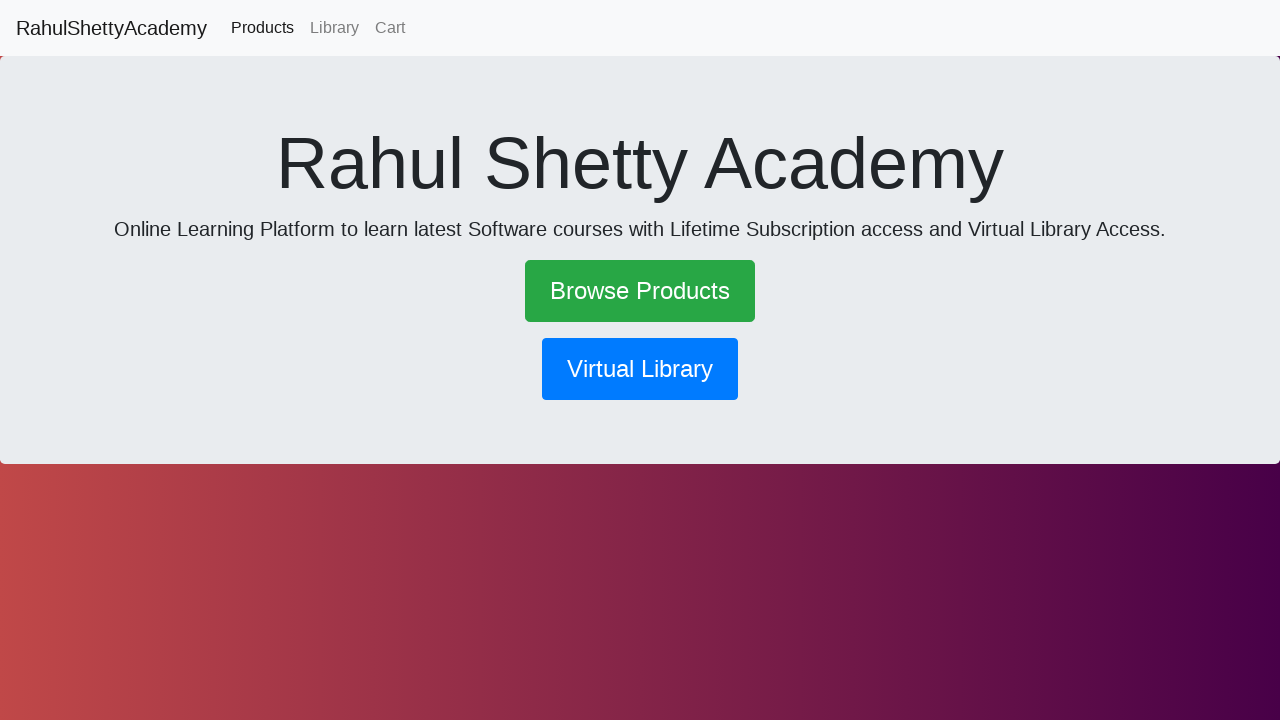

Clicked on the library navigation button at (640, 369) on button[routerlink*='/library']
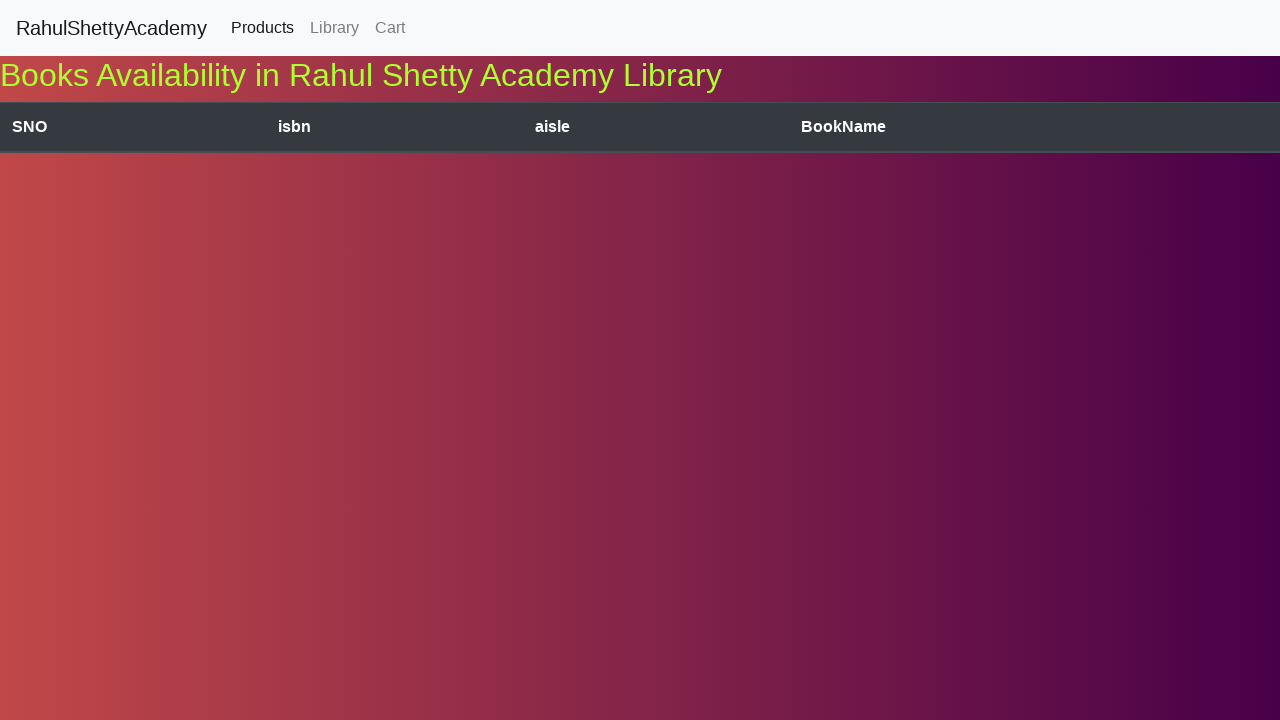

Navigation completed and network idle
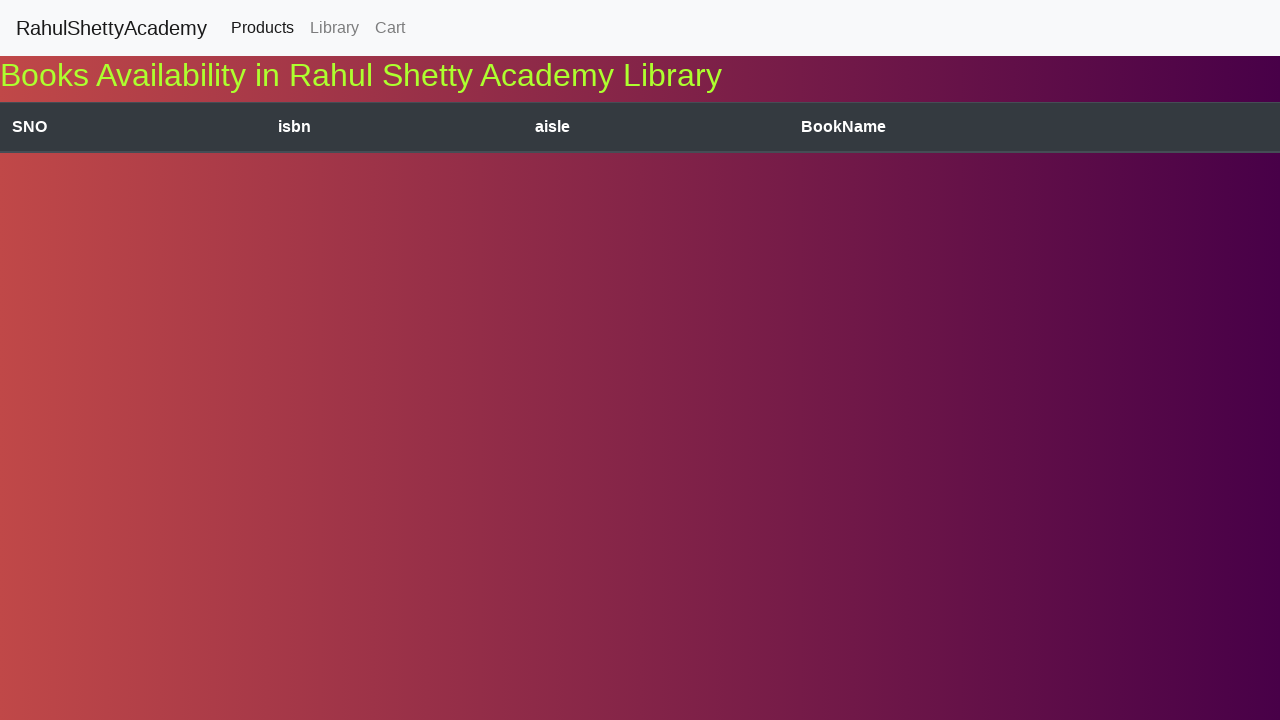

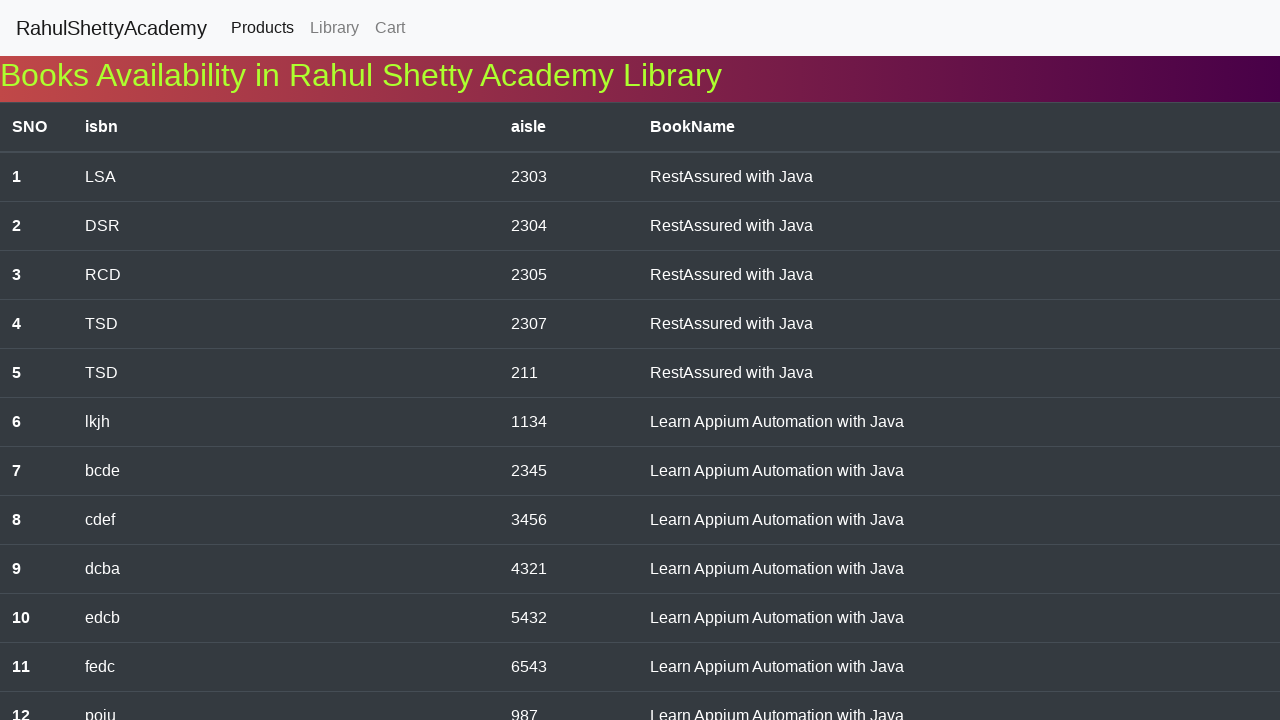